Tests mouse hover navigation on an e-commerce site by hovering over category menus and clicking on a subcategory (Lipstick)

Starting URL: https://www.purplle.com/

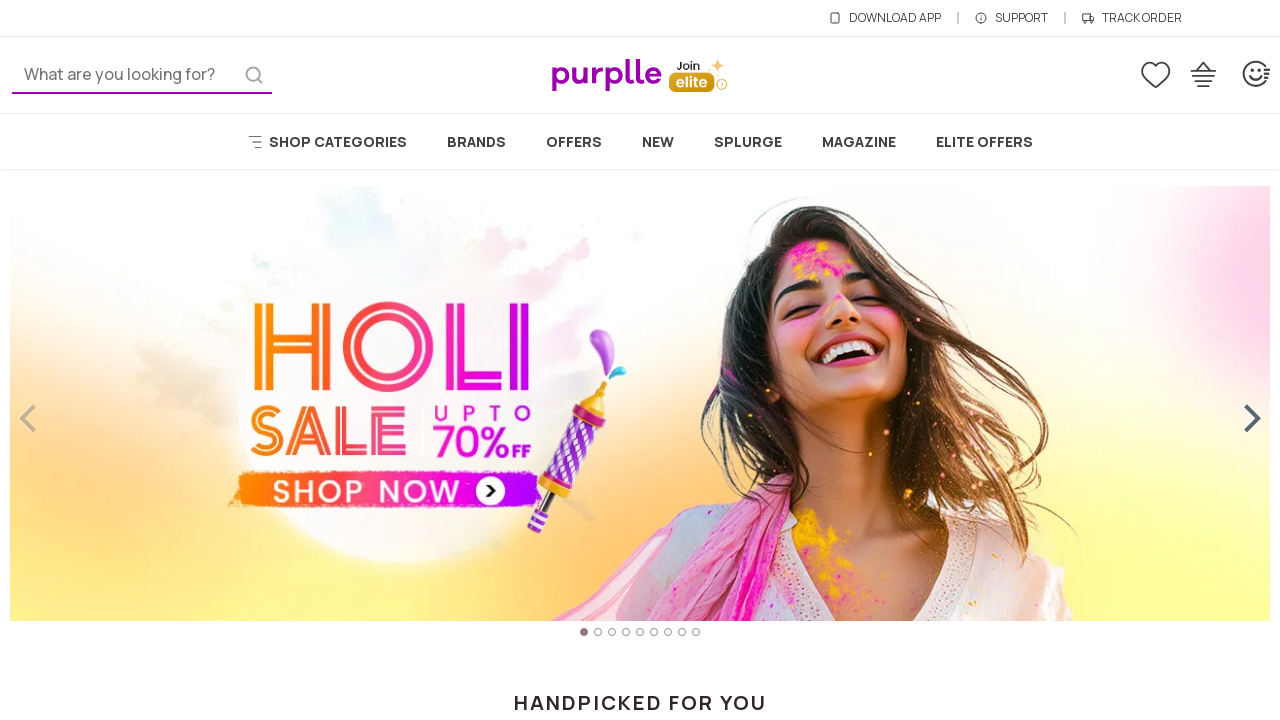

Hovered over SHOP CATEGORIES menu at (256, 140) on text=SHOP CATEGORIES
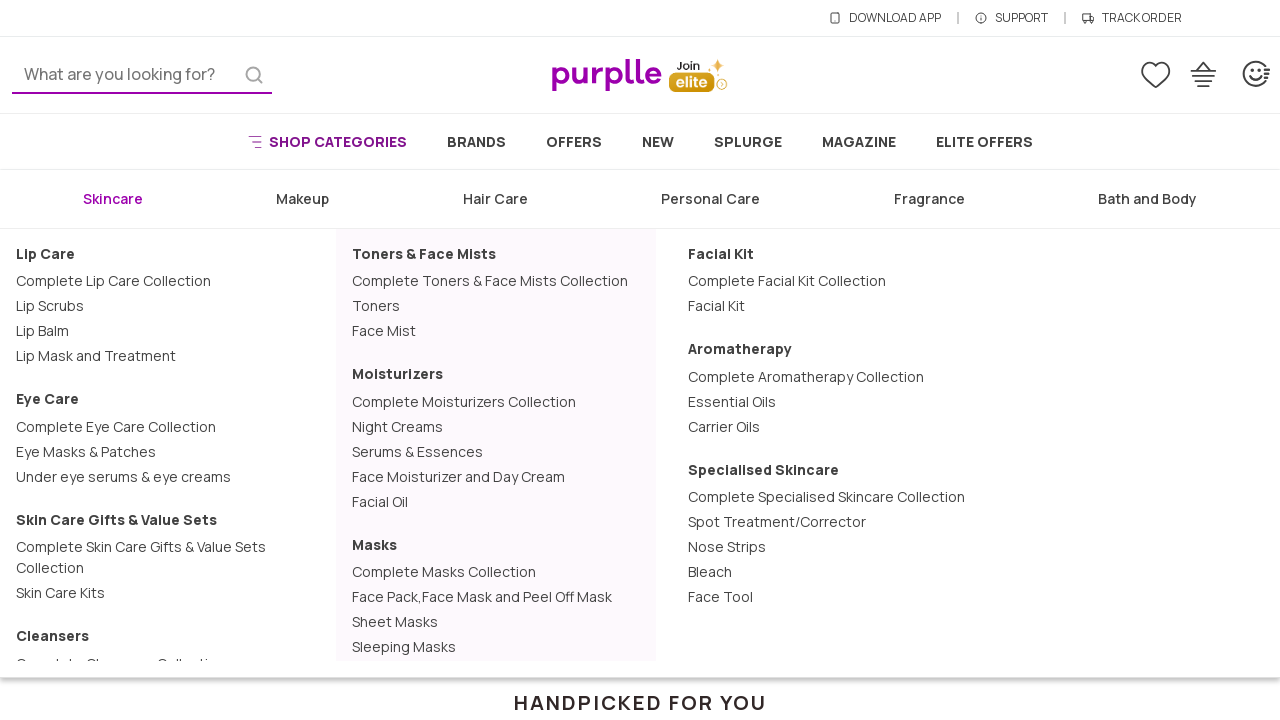

Hovered over Makeup submenu at (303, 199) on text=Makeup
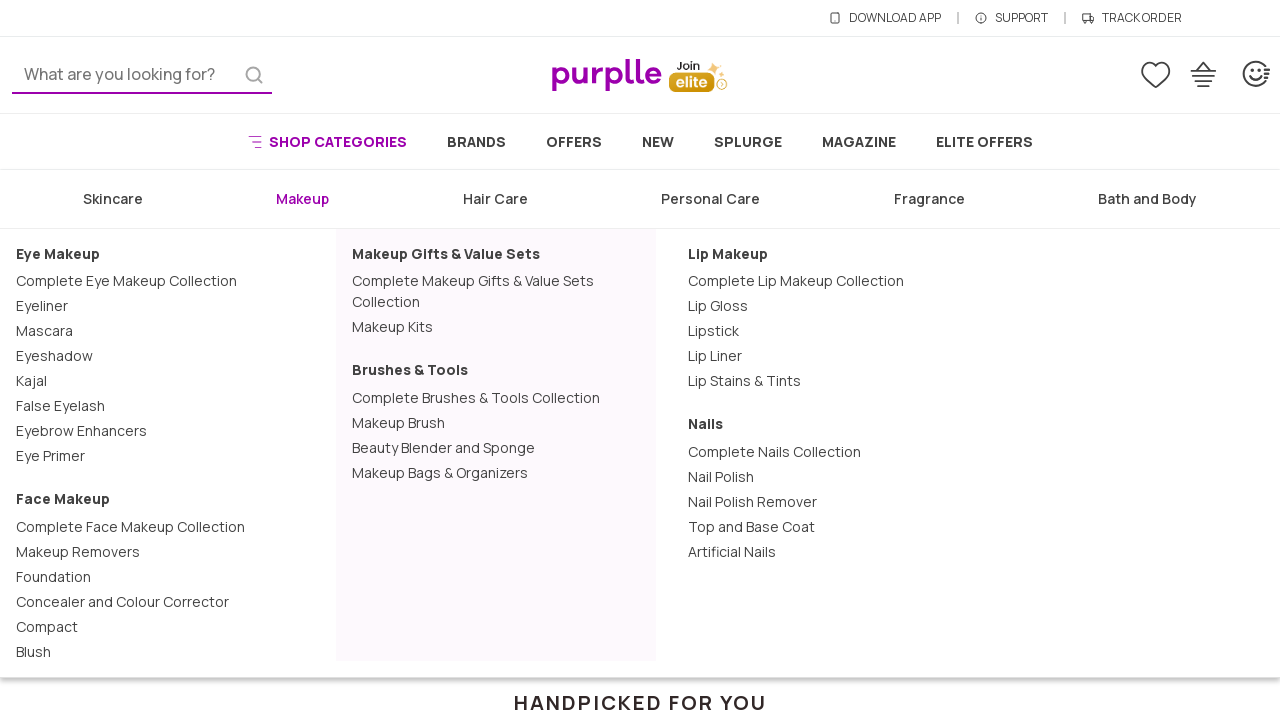

Clicked on Lipstick subcategory link at (714, 331) on text=Lipstick
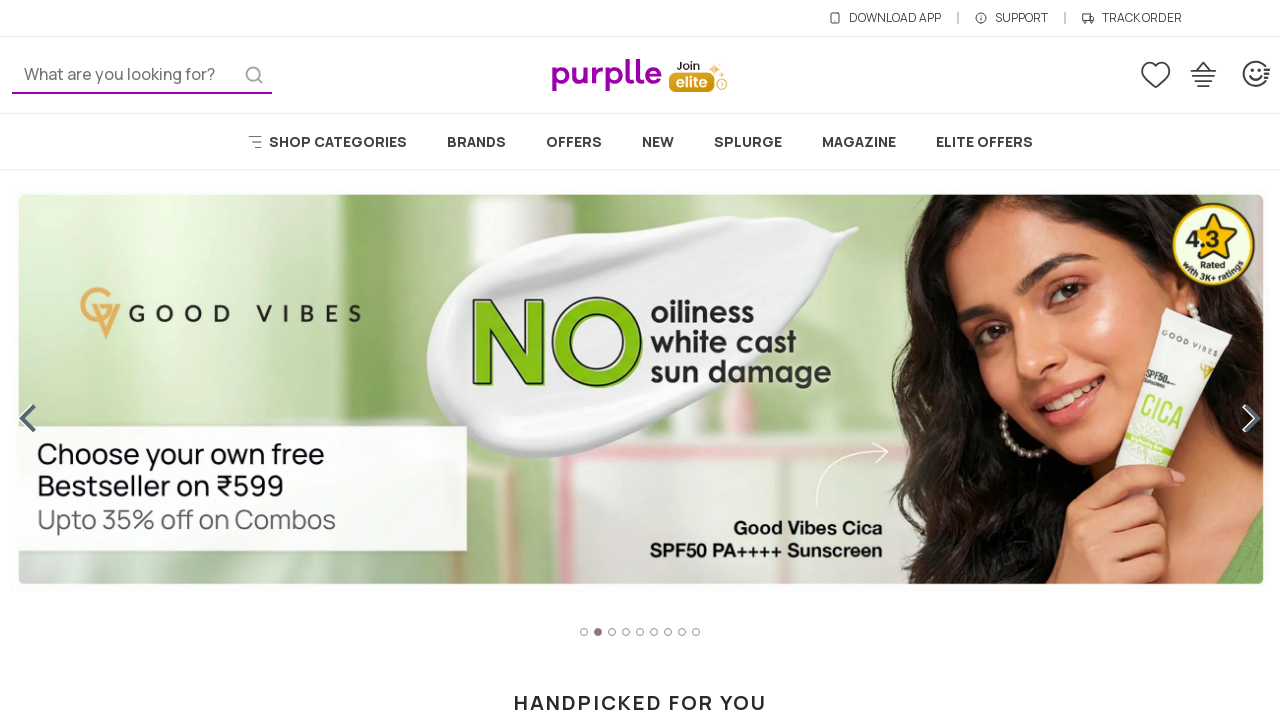

Lipstick category page fully loaded
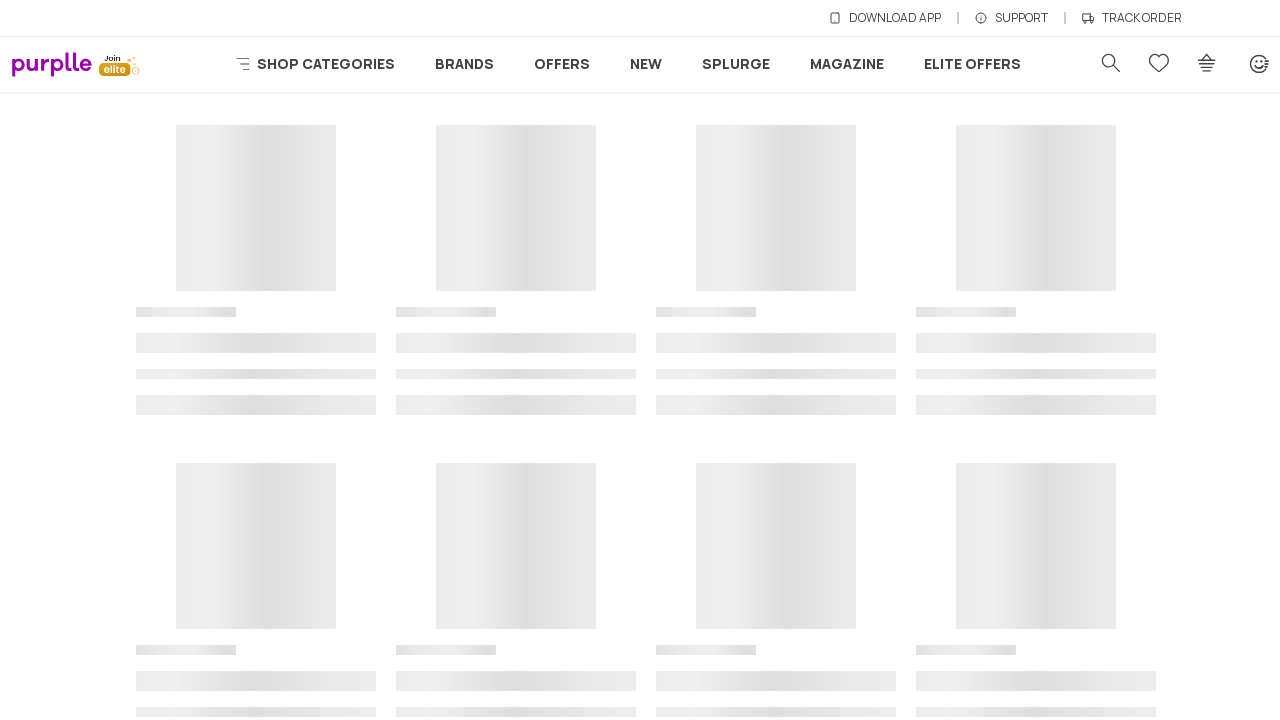

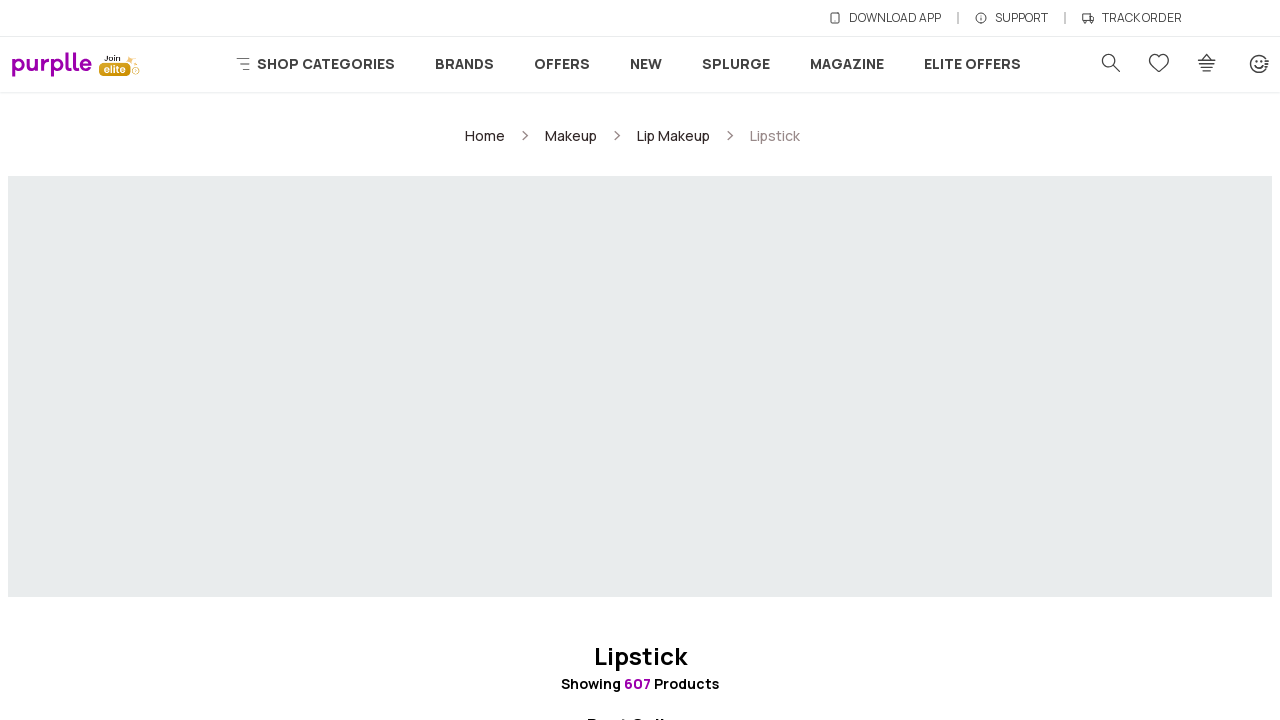